Tests date picker functionality by selecting a specific date (June 15, 2027) and verifying the selected values

Starting URL: https://rahulshettyacademy.com/seleniumPractise/#/offers

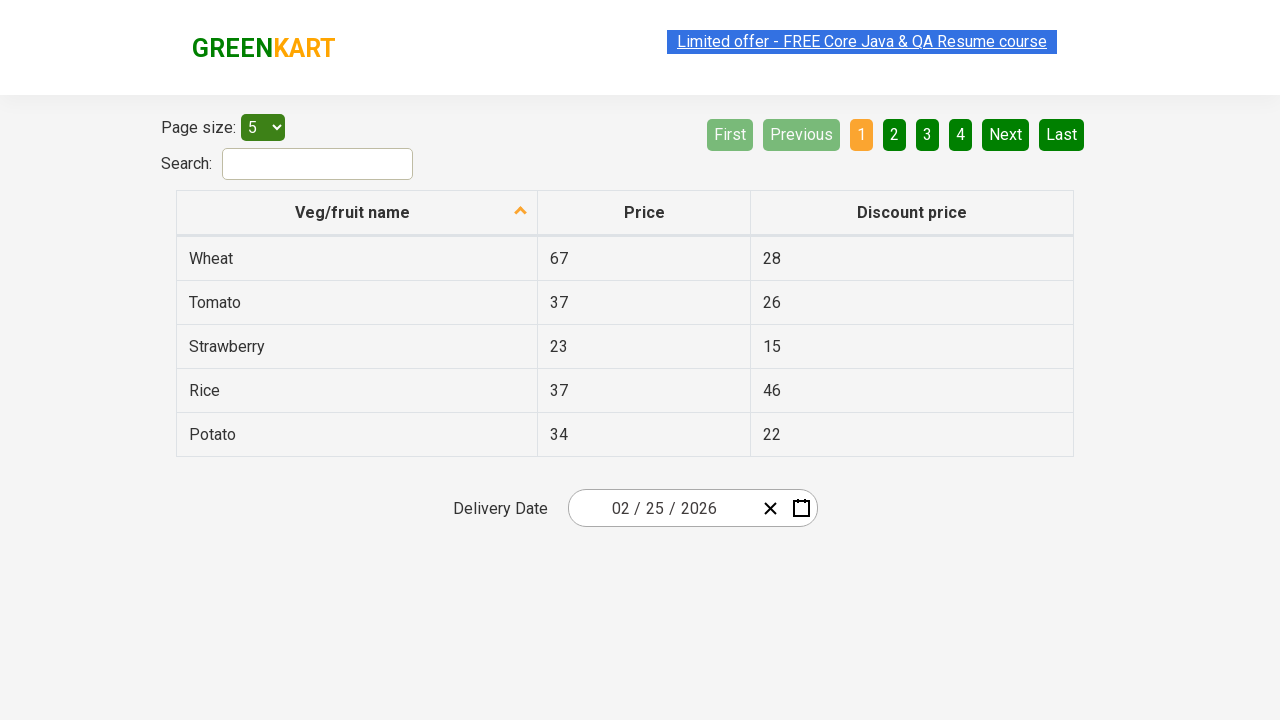

Clicked calendar icon to open date picker at (801, 508) on .react-date-picker__calendar-button
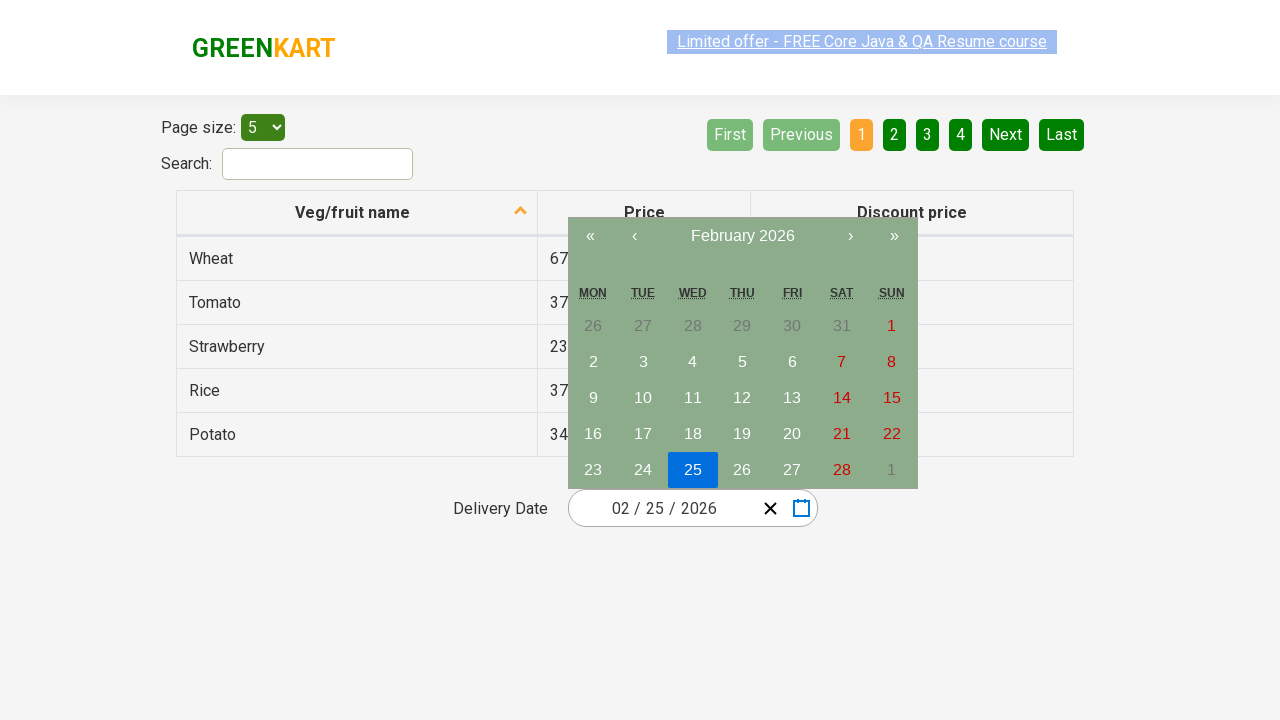

Clicked navigation label to go to month view at (742, 236) on .react-calendar__navigation__label
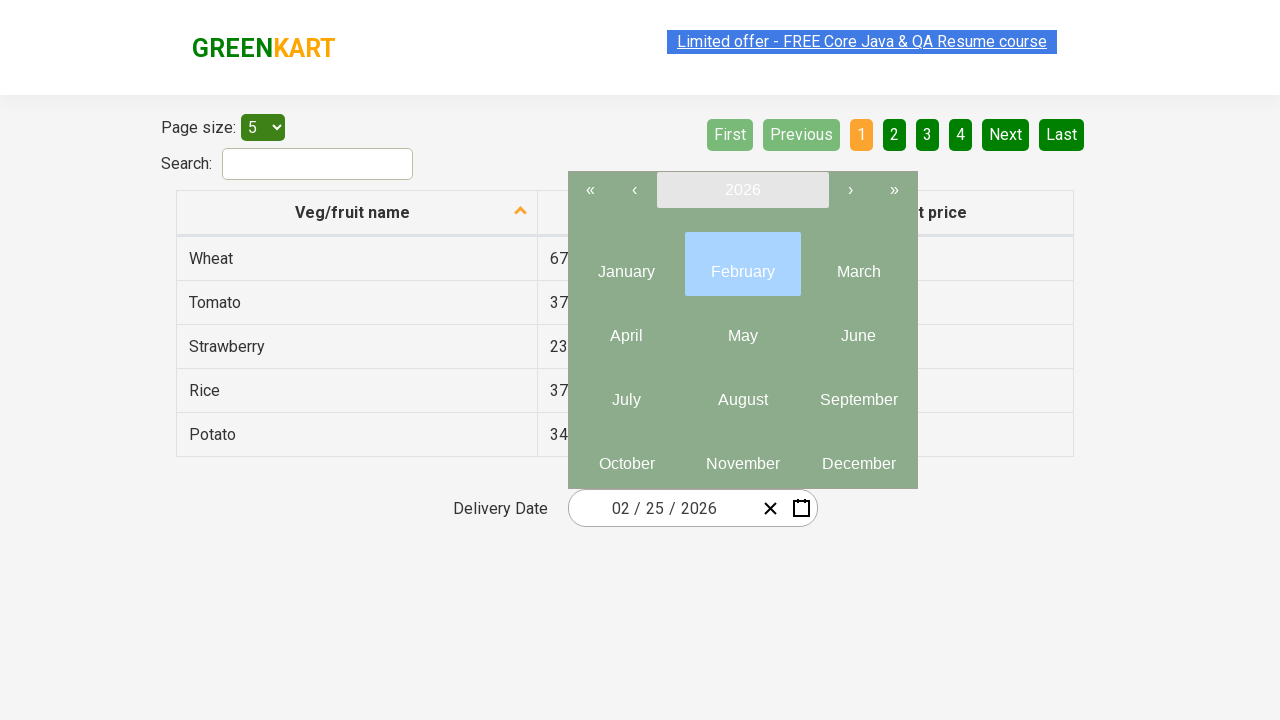

Clicked navigation label to go to year view at (742, 190) on .react-calendar__navigation__label
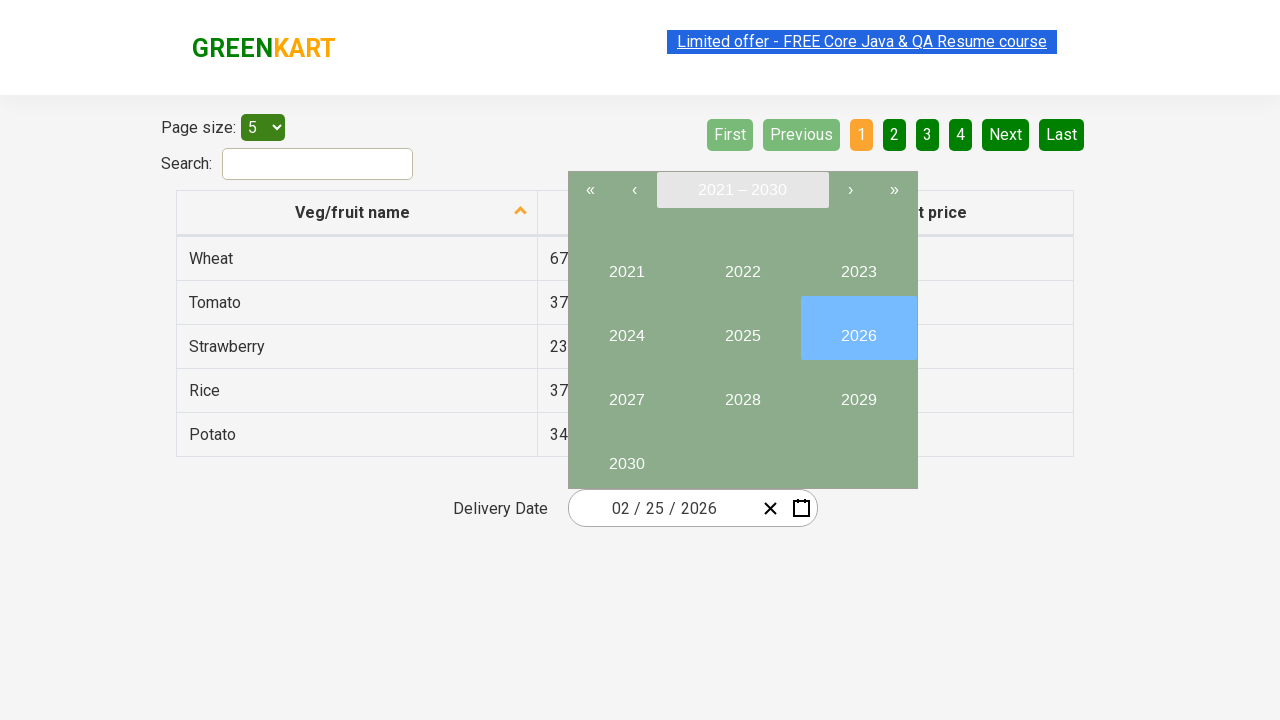

Selected year 2027 at (626, 392) on button:has-text("2027")
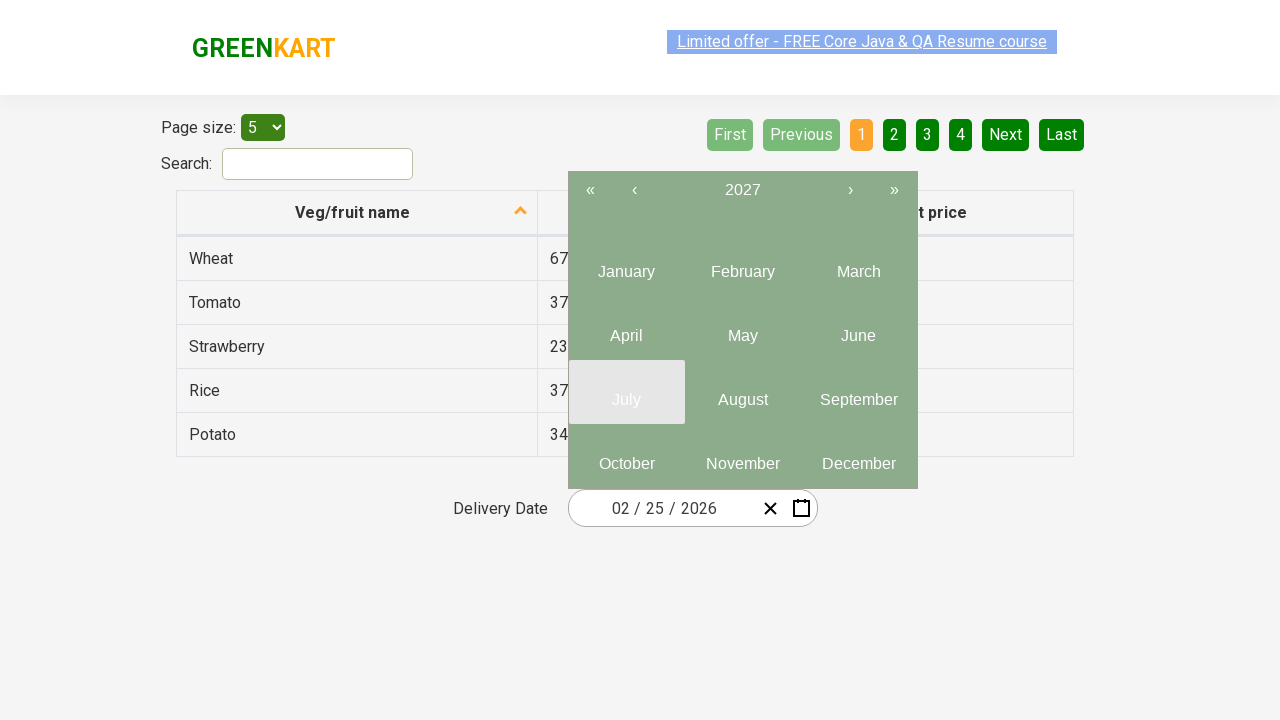

Selected month 6 (June) at (858, 328) on .react-calendar__year-view__months__month >> nth=5
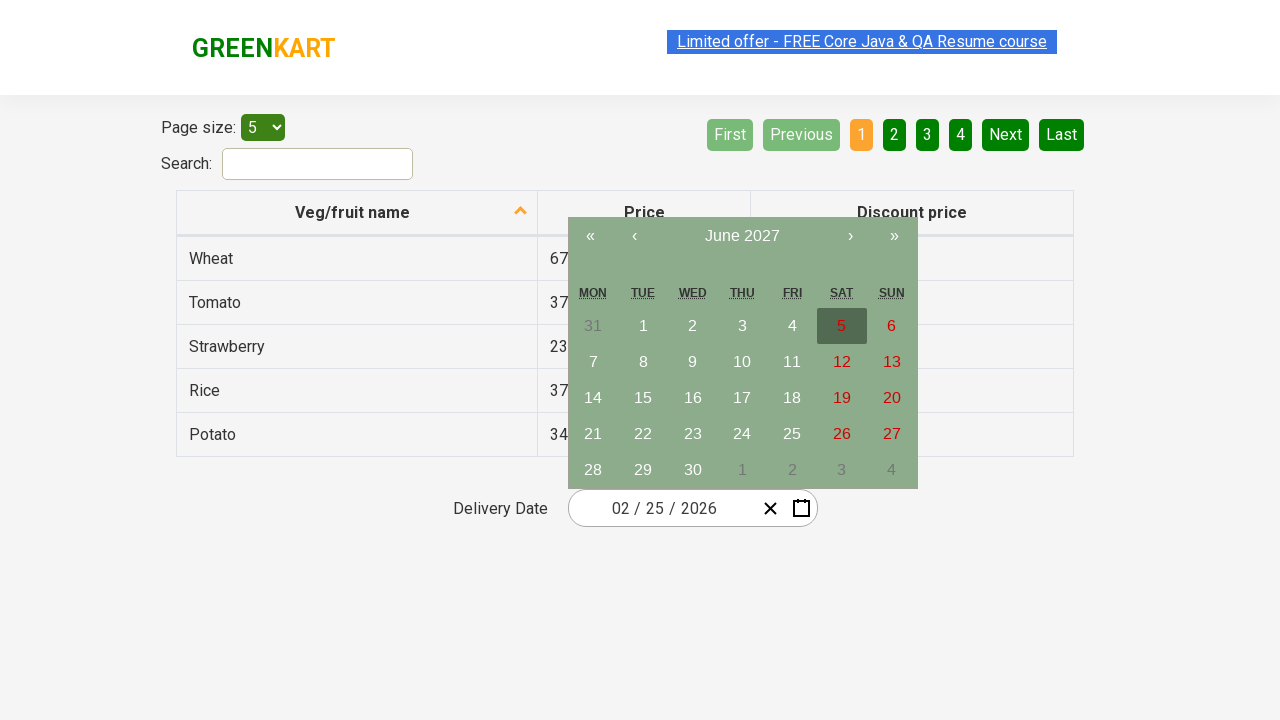

Selected day 15 at (643, 398) on abbr:has-text("15")
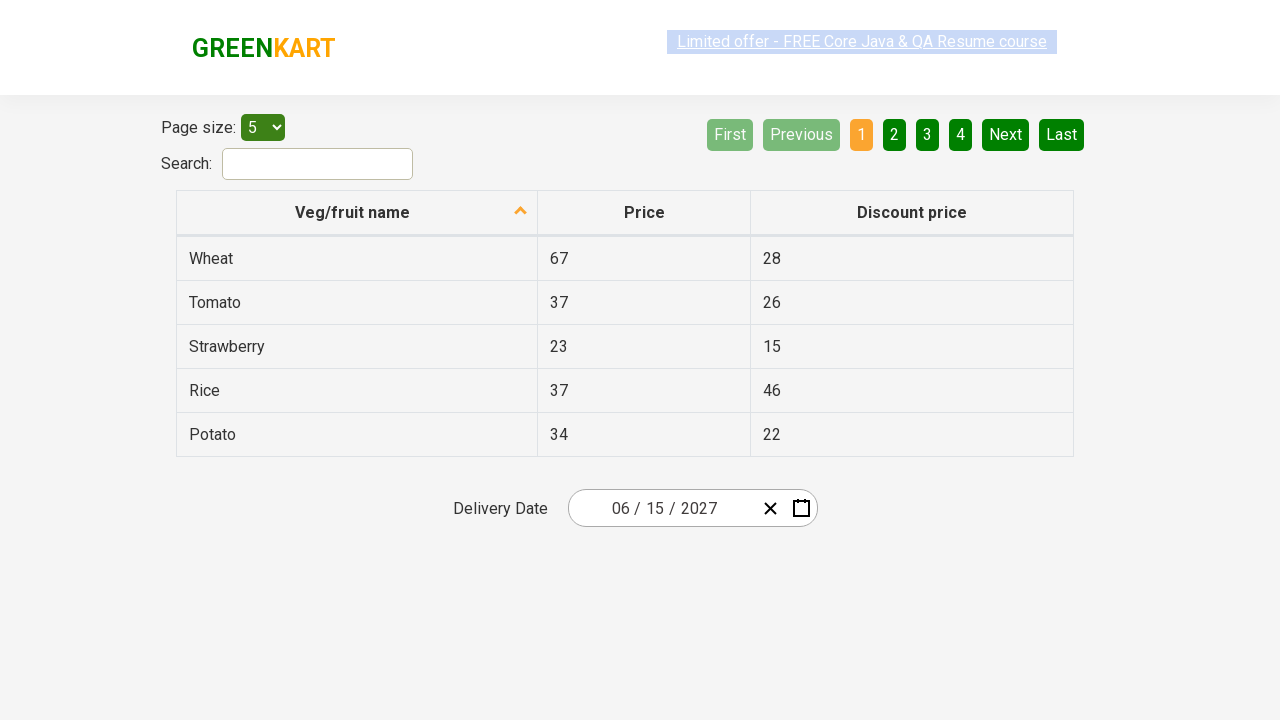

Verified input element 0 has value '6'
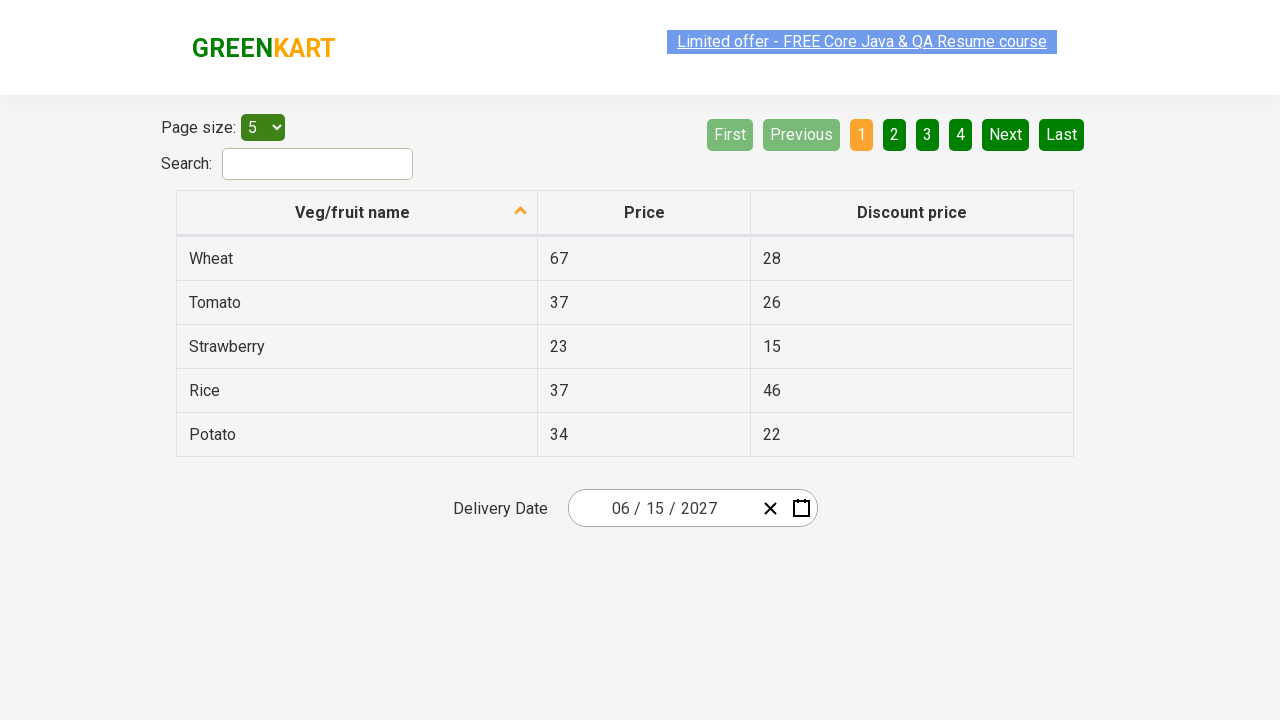

Verified input element 1 has value '15'
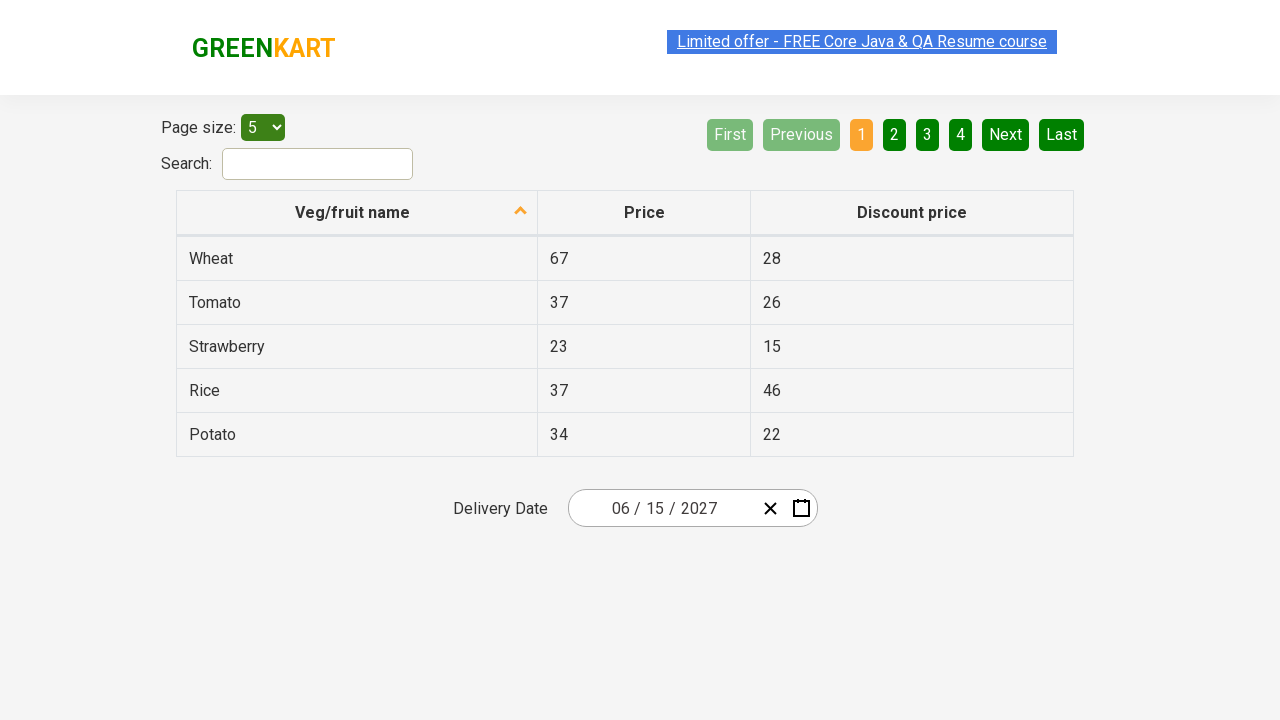

Verified input element 2 has value '2027'
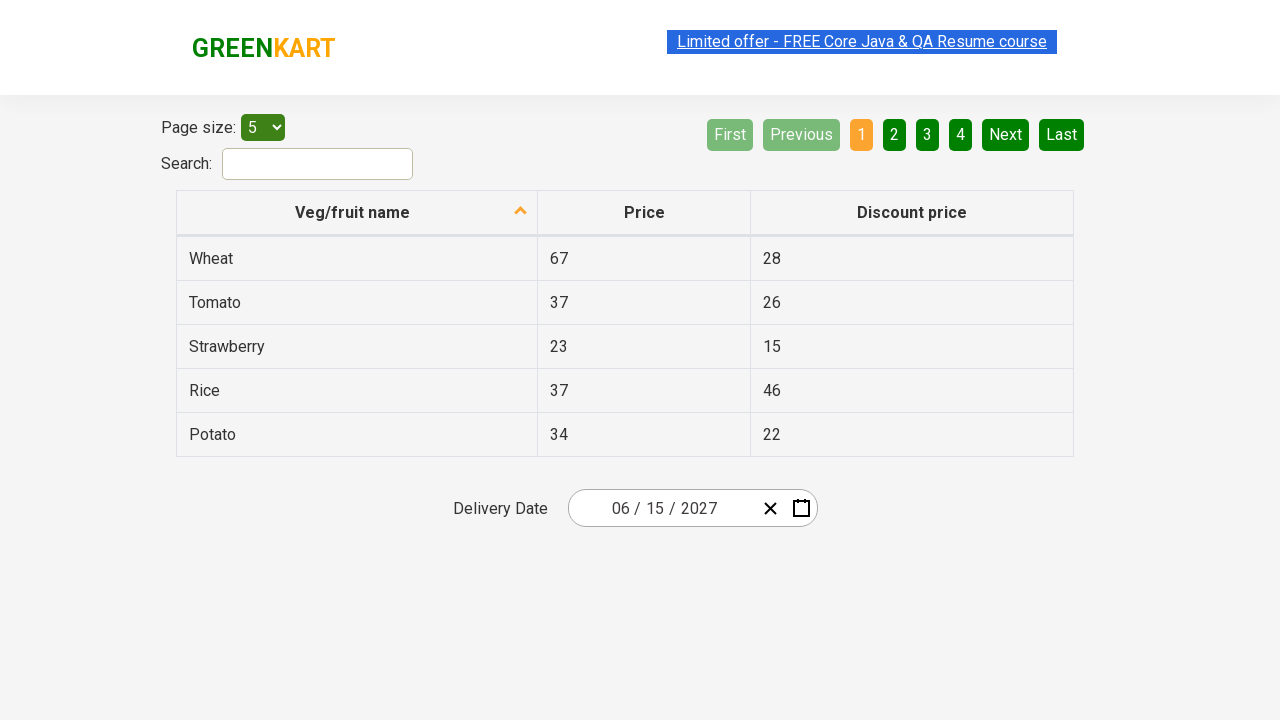

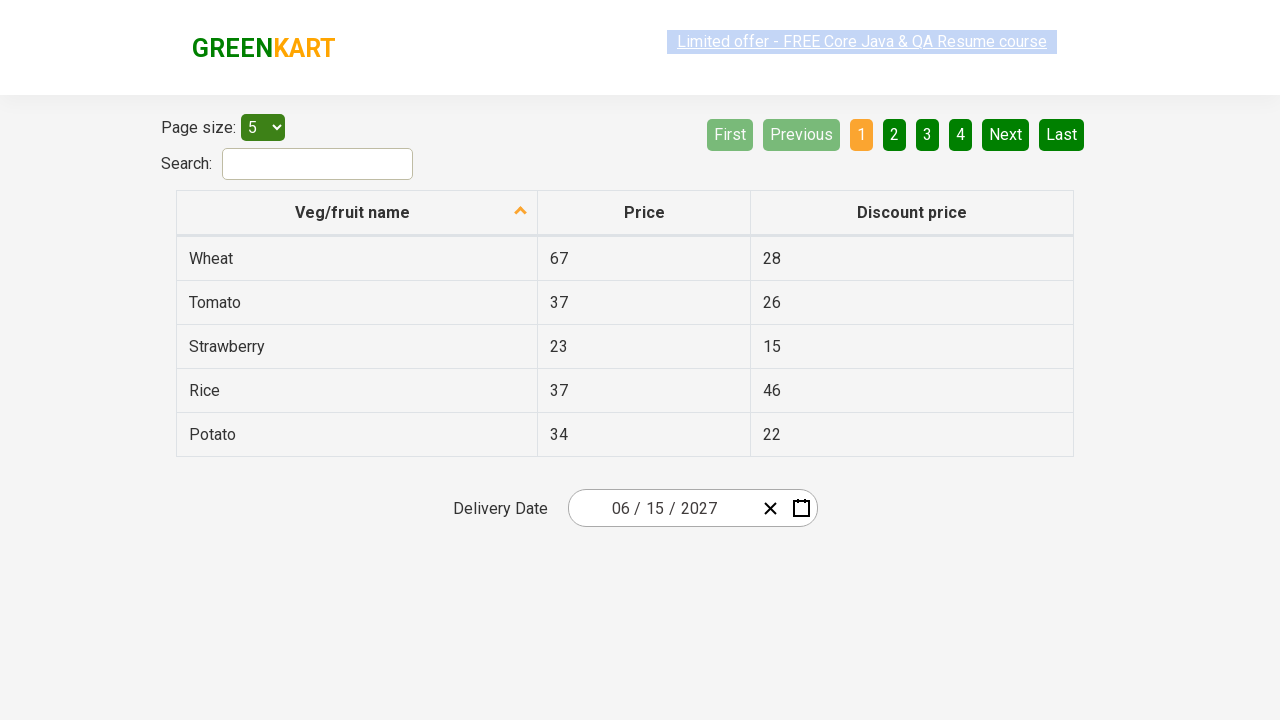